Tests frame navigation and form interaction by switching between nested frames, filling text fields, and selecting dropdown options

Starting URL: https://www.hyrtutorials.com/p/frames-practice.html

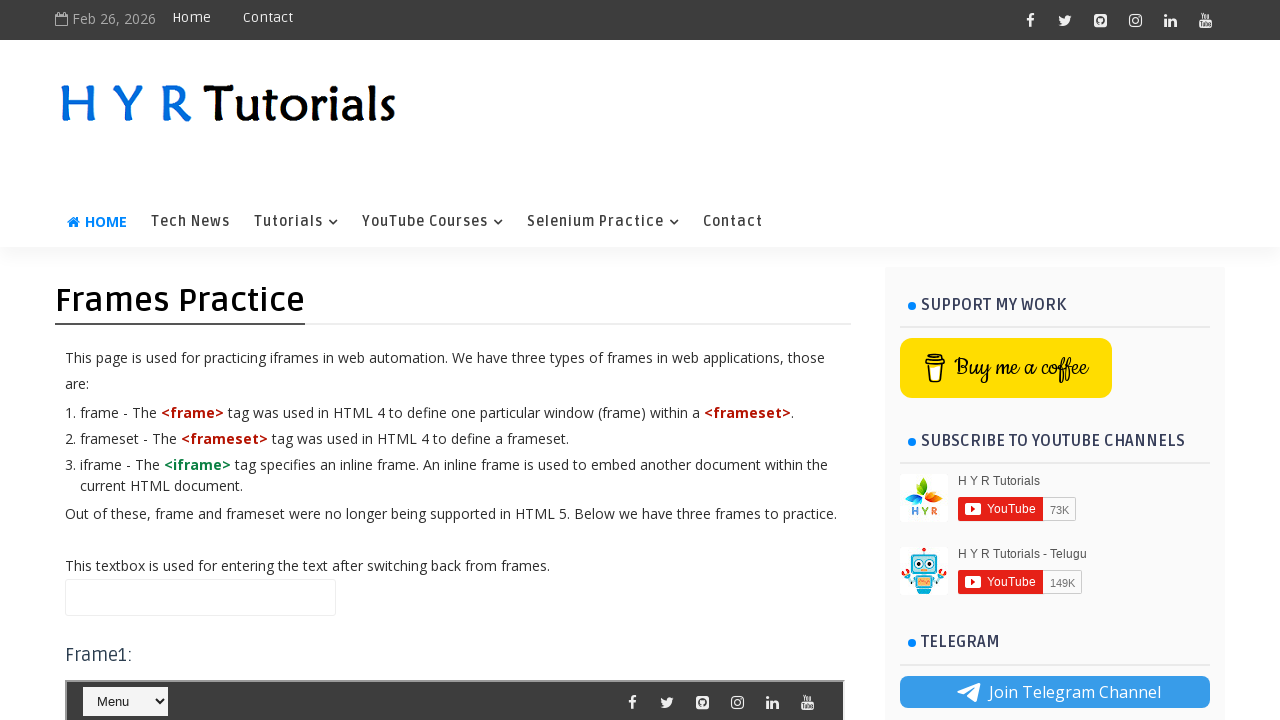

Filled main page name field with 'text1' on #name
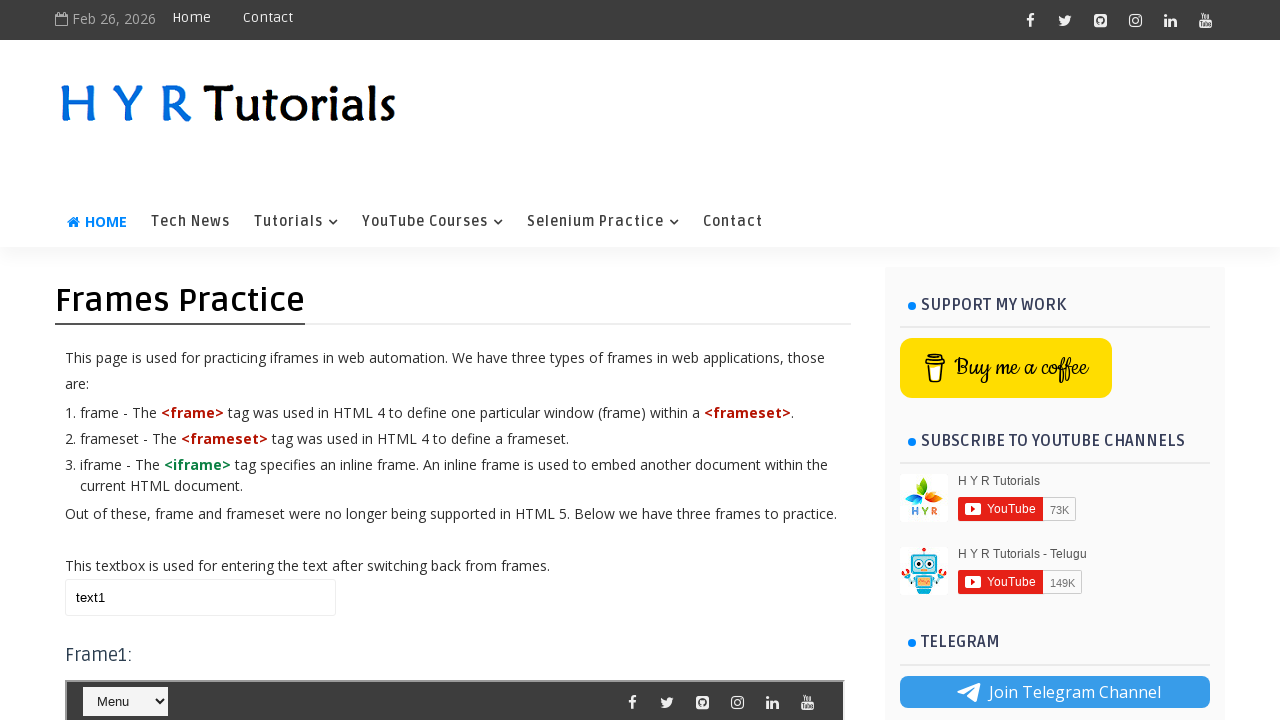

Switched to first nested frame 'frm1'
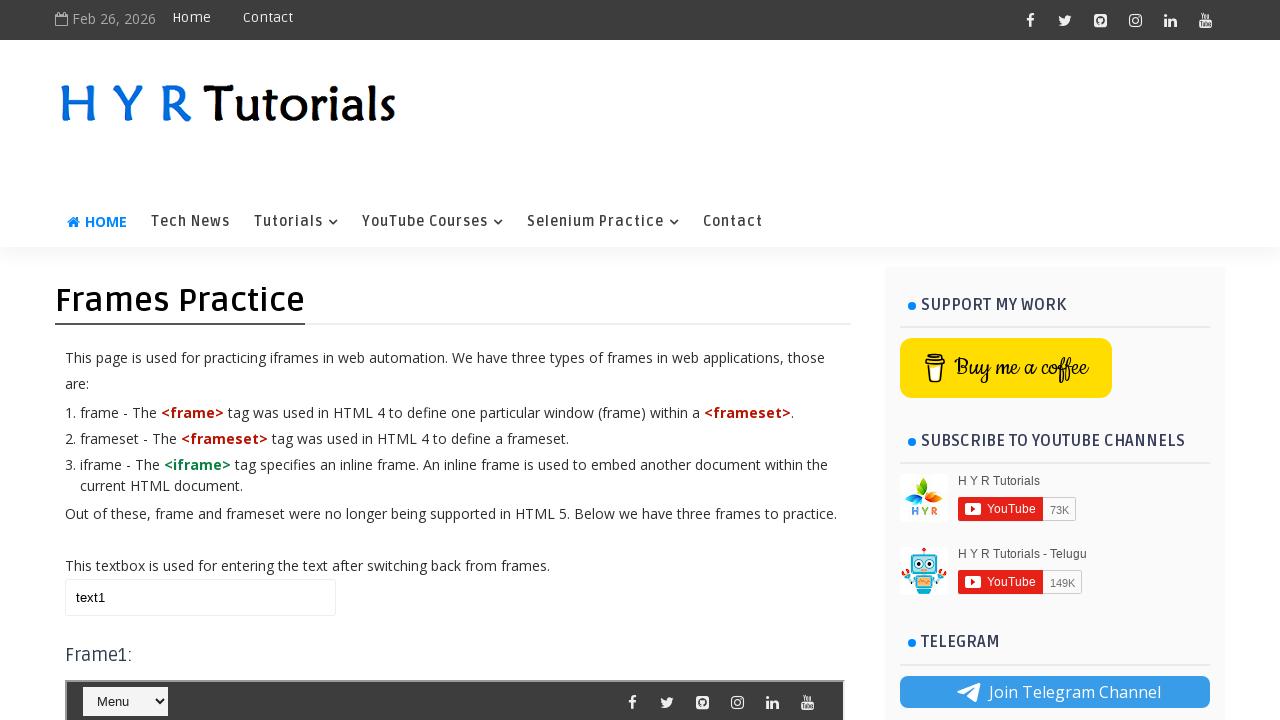

Selected 'Python' from course dropdown in first frame
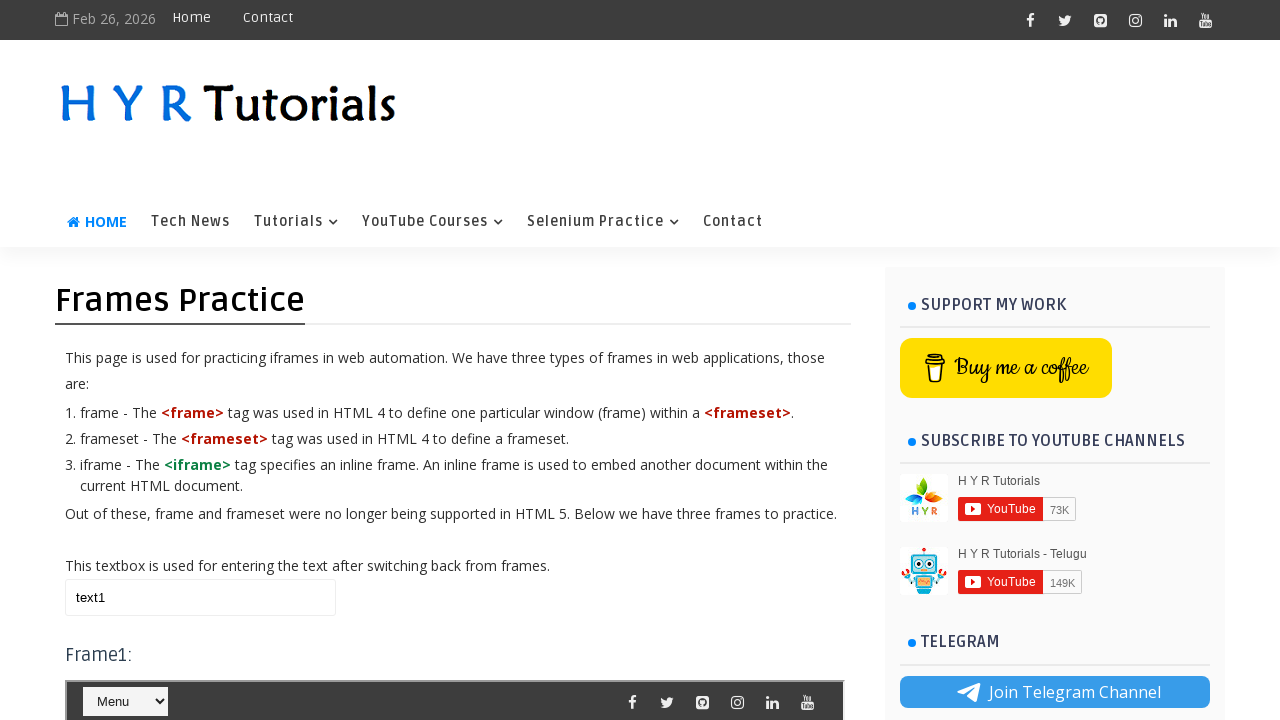

Updated main page name field with 'text2' on #name
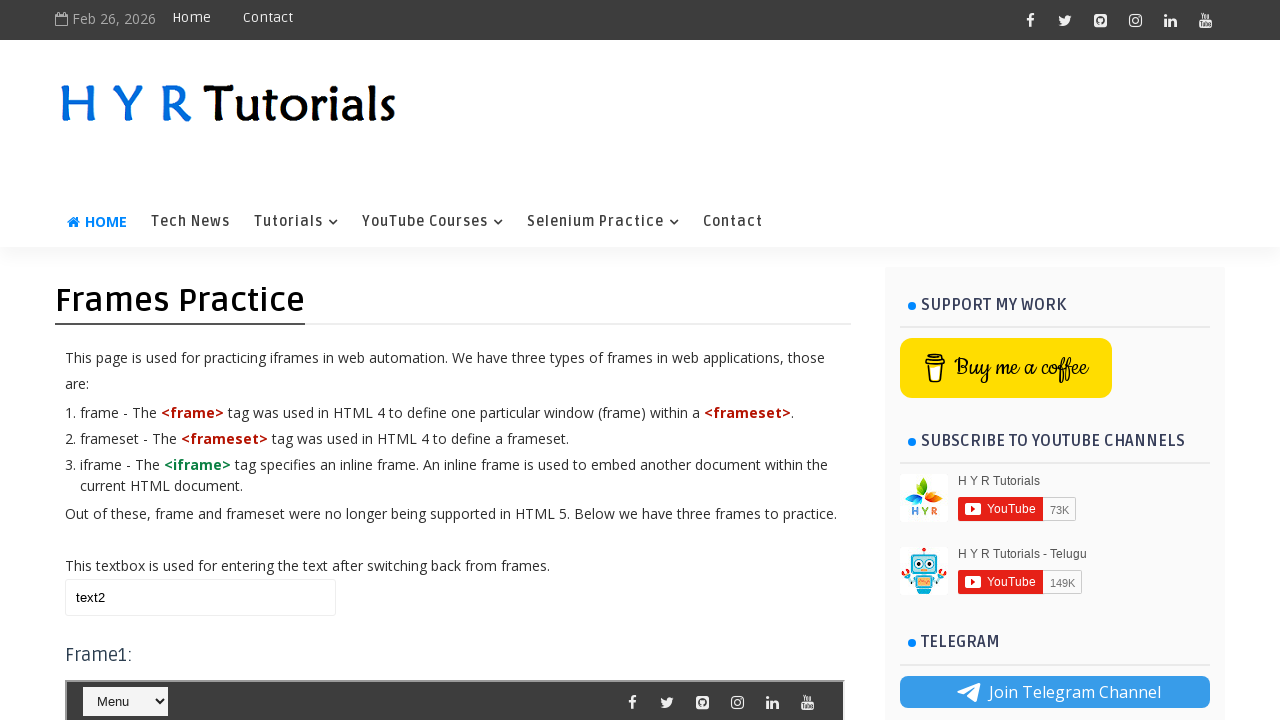

Switched to second nested frame 'frm2'
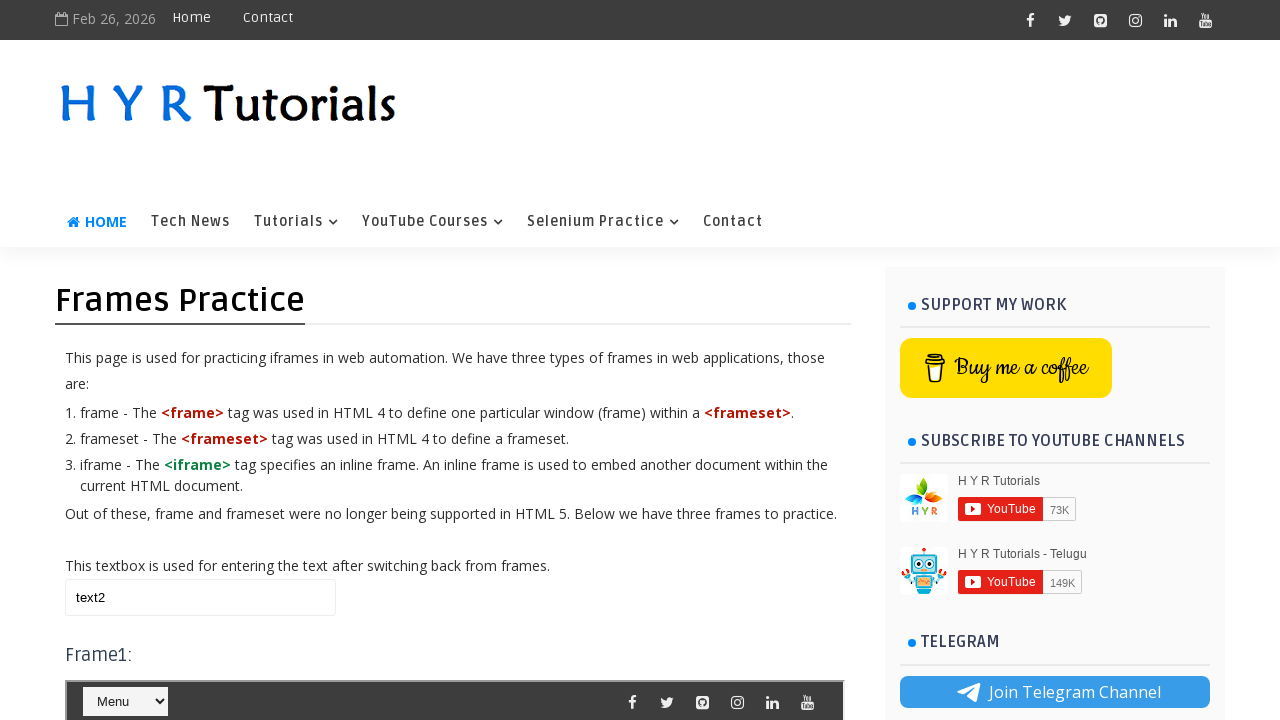

Filled firstName field with 'revati' in second frame on #firstName
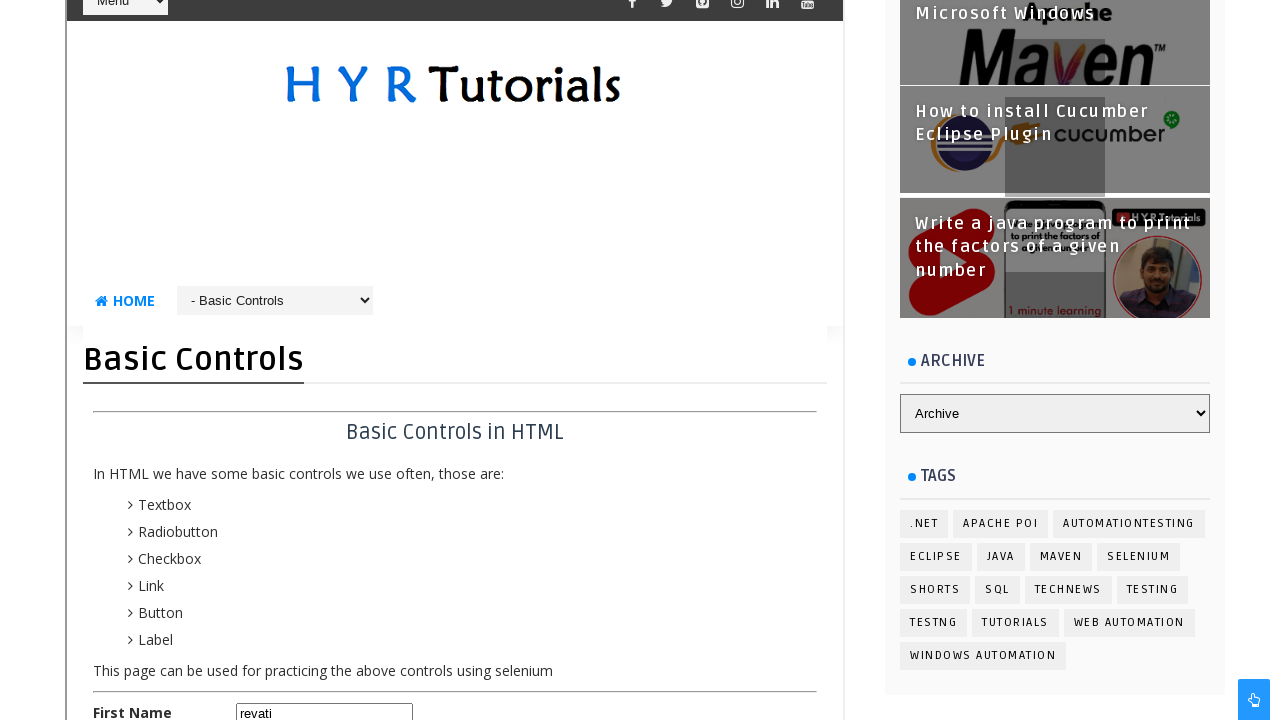

Updated main page name field with 'text3' on #name
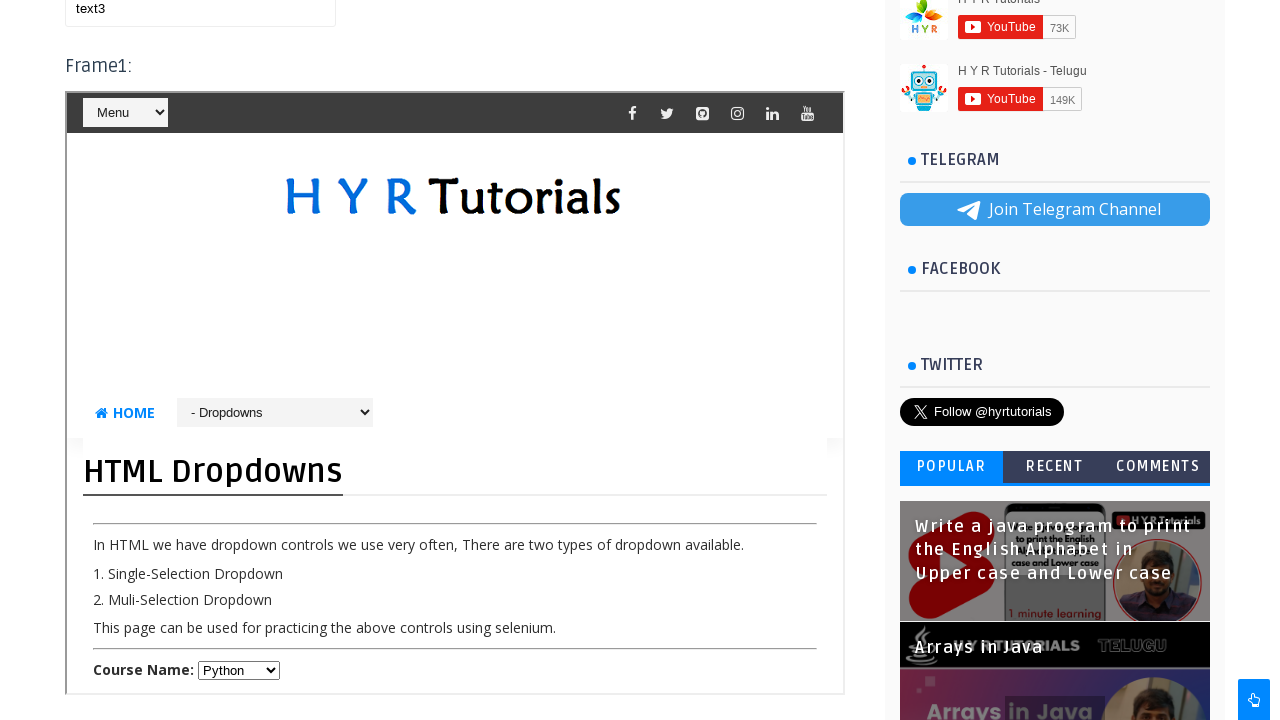

Retrieved all frames from the page
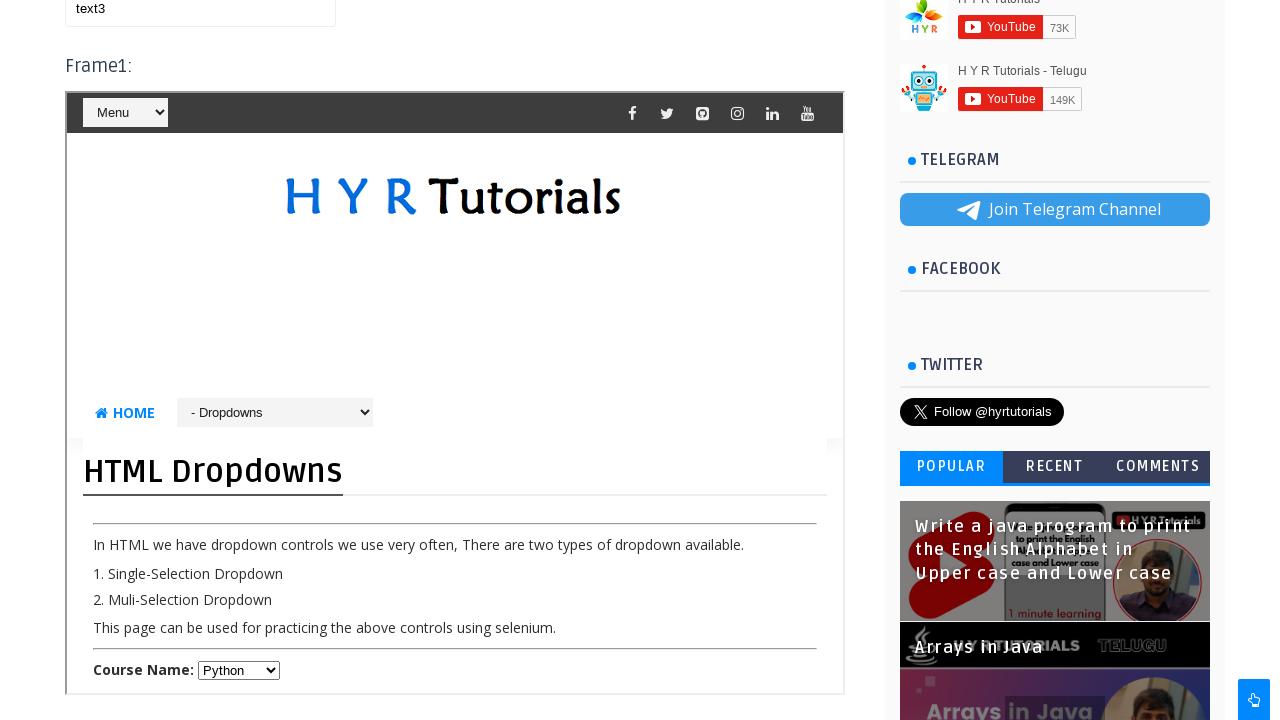

Accessed first iframe by index (frames[1])
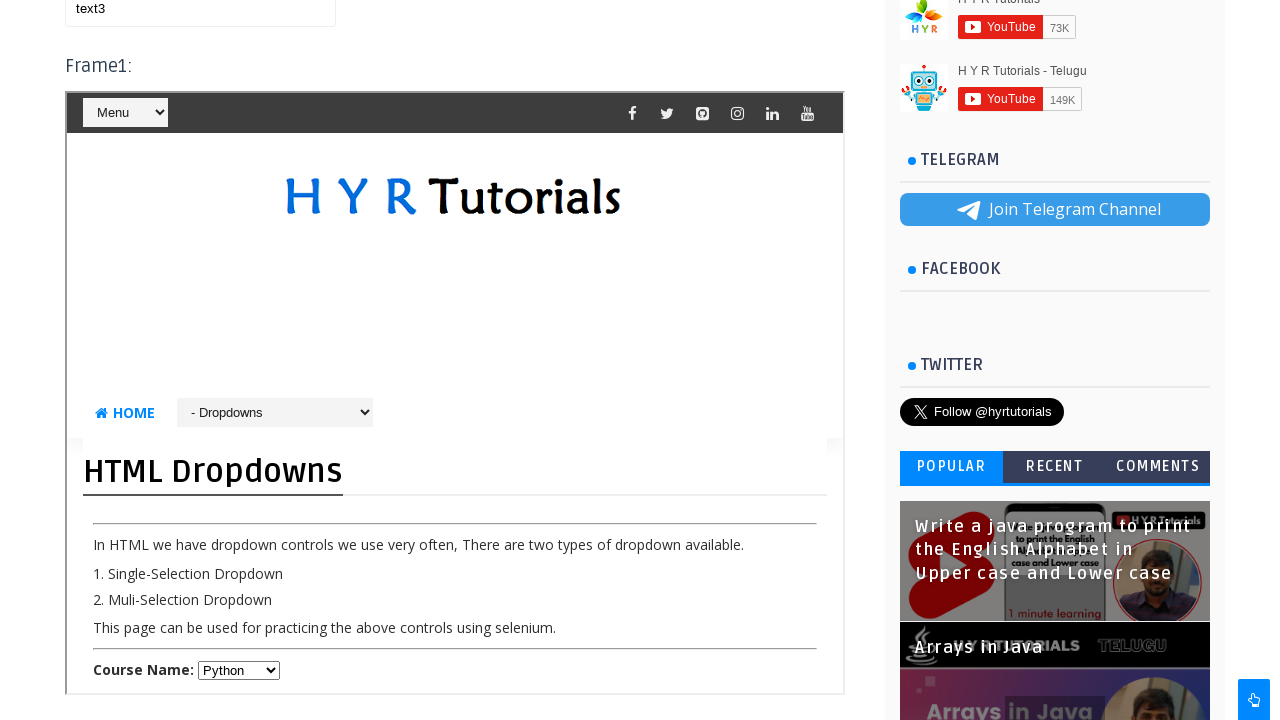

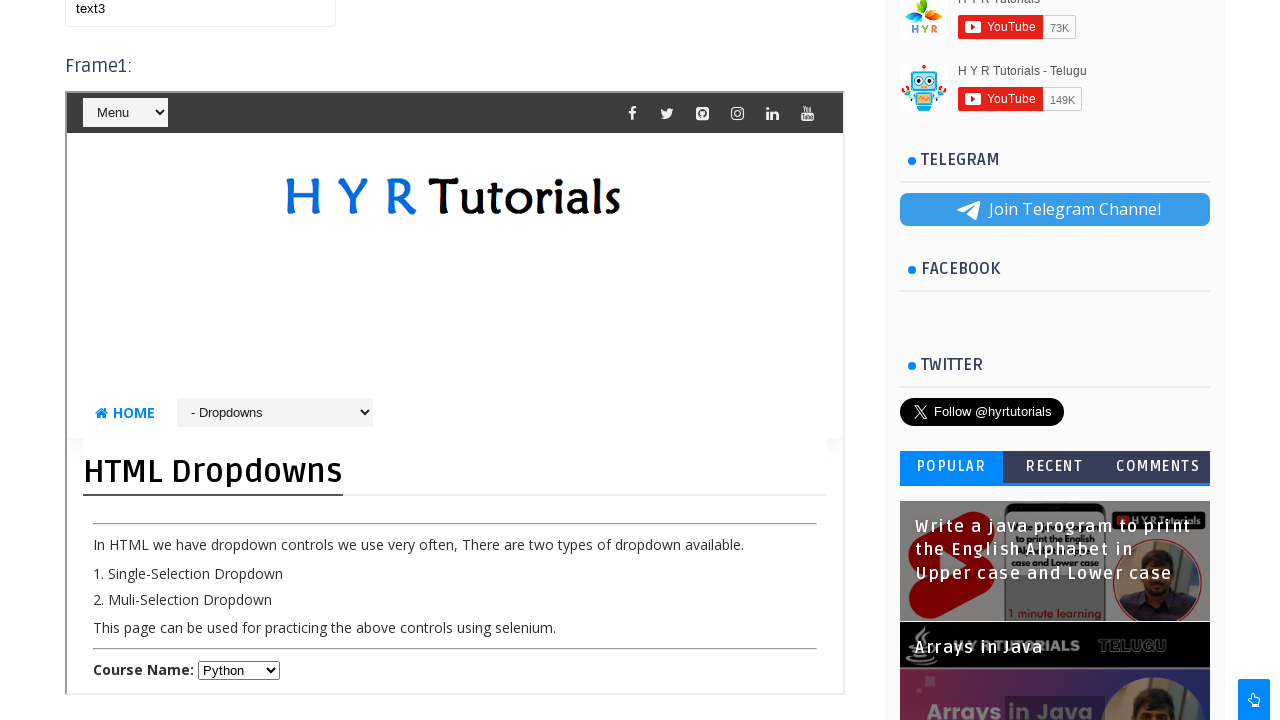